Tests a math exercise page by reading two numbers, calculating their sum, selecting the result from a dropdown, and submitting the form

Starting URL: http://suninjuly.github.io/selects1.html

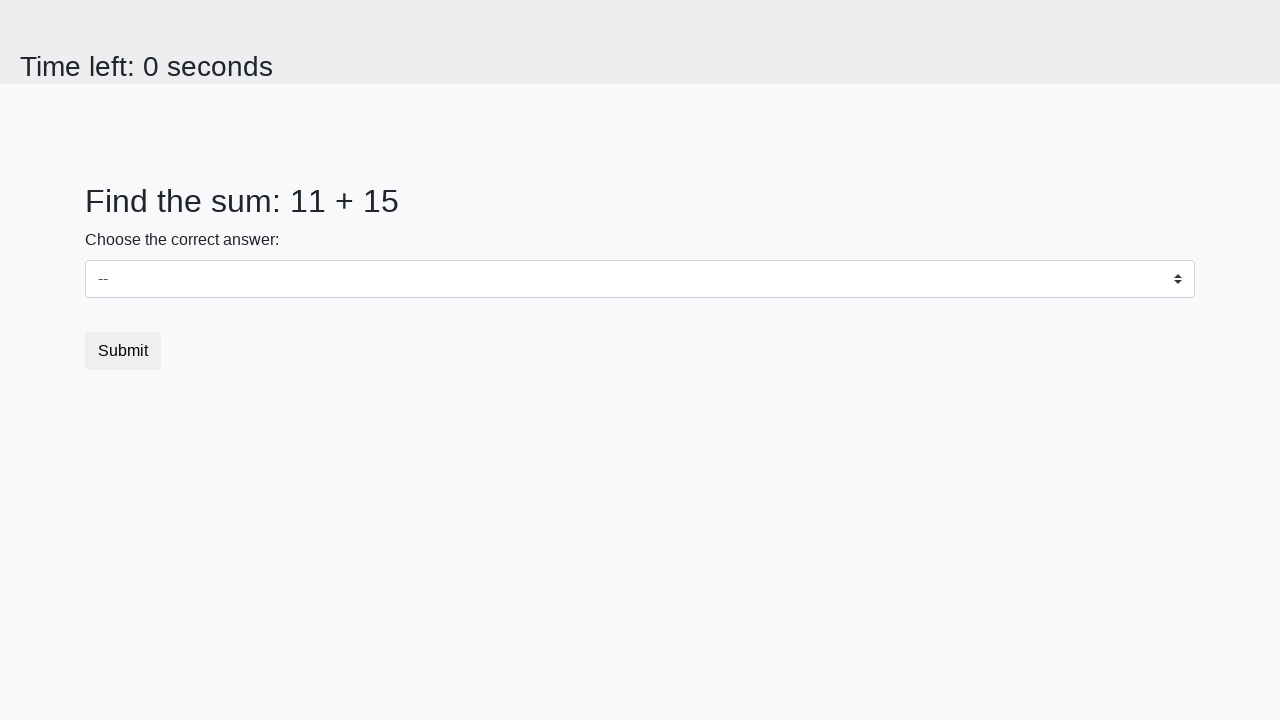

Read first number from #num1 element
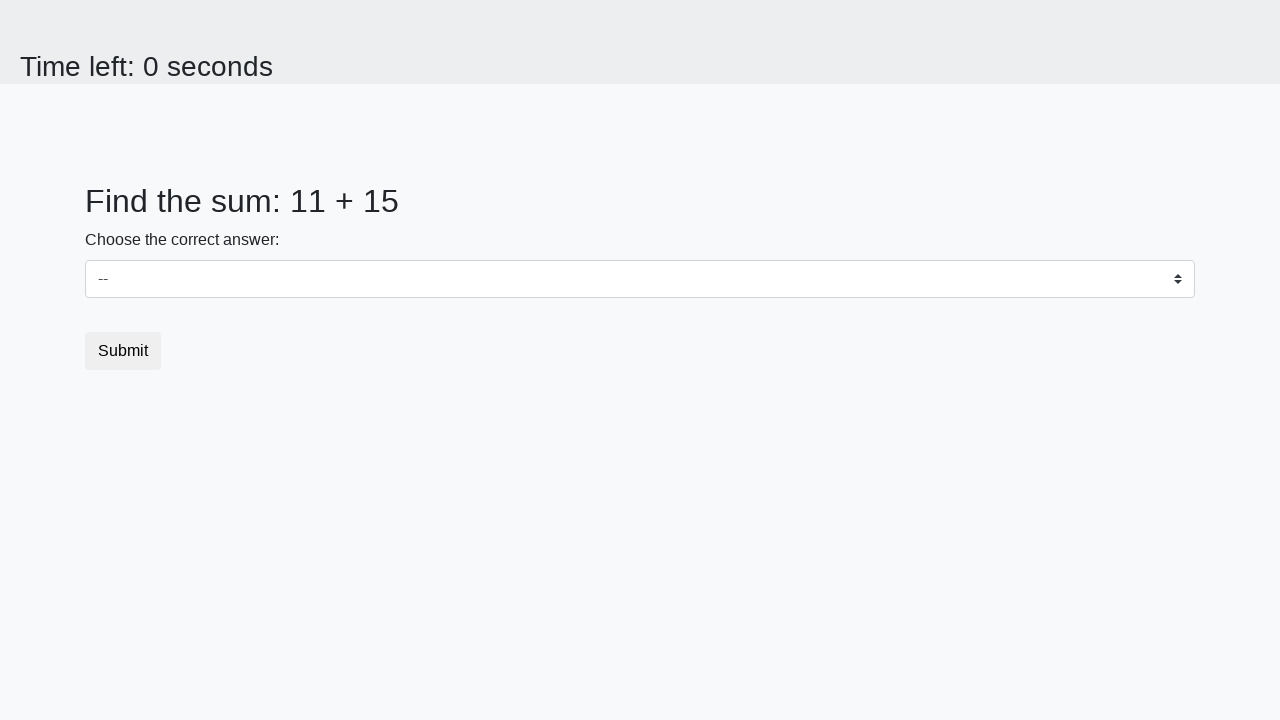

Read second number from #num2 element
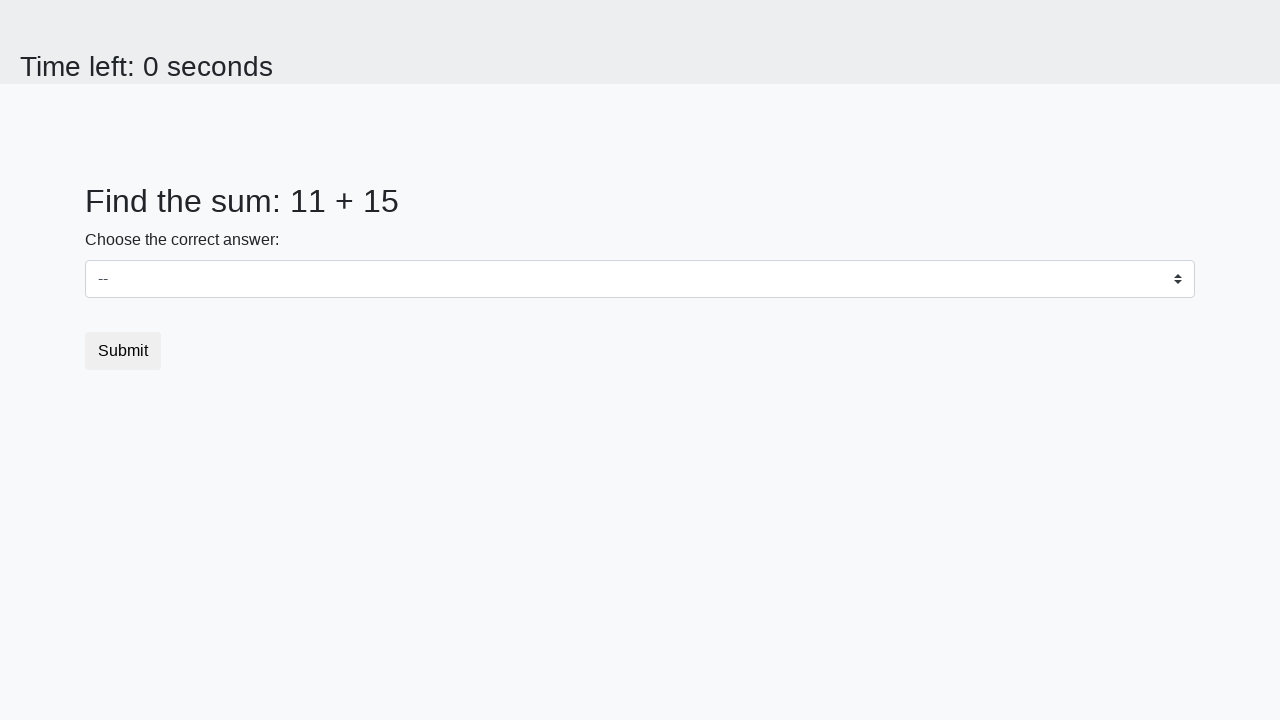

Calculated sum: 11 + 15 = 26
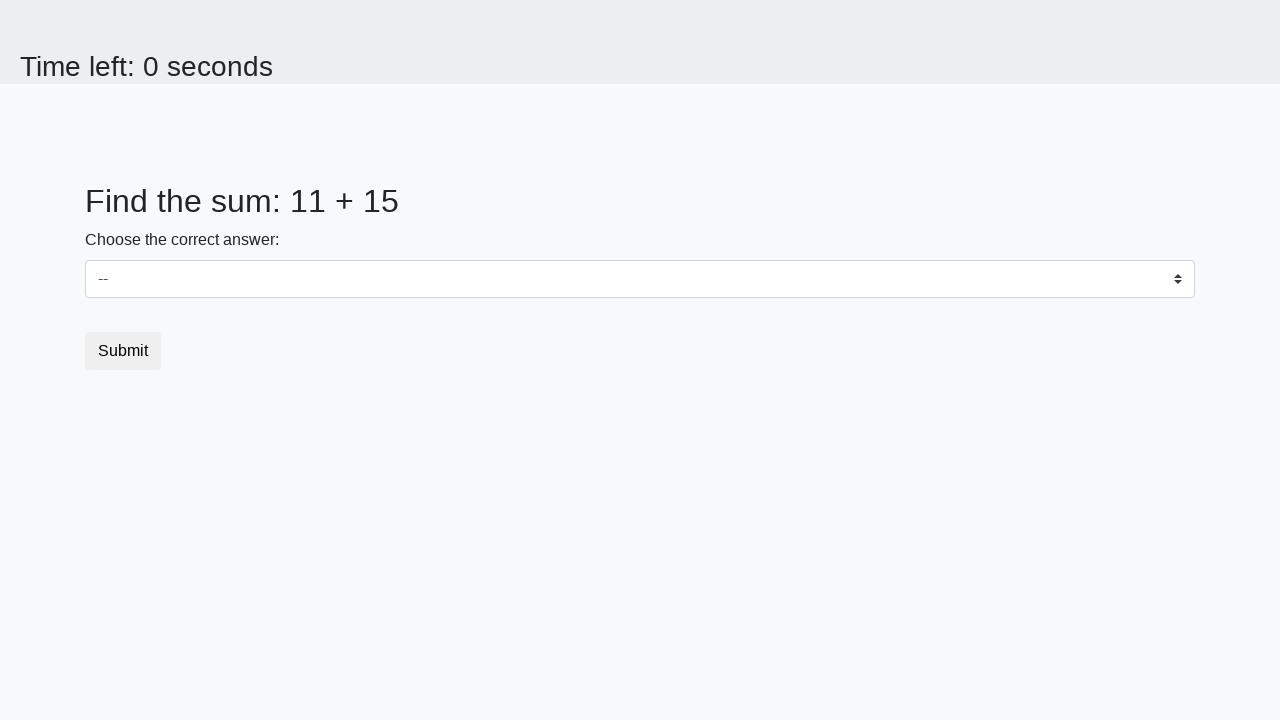

Selected 26 from dropdown #dropdown on #dropdown
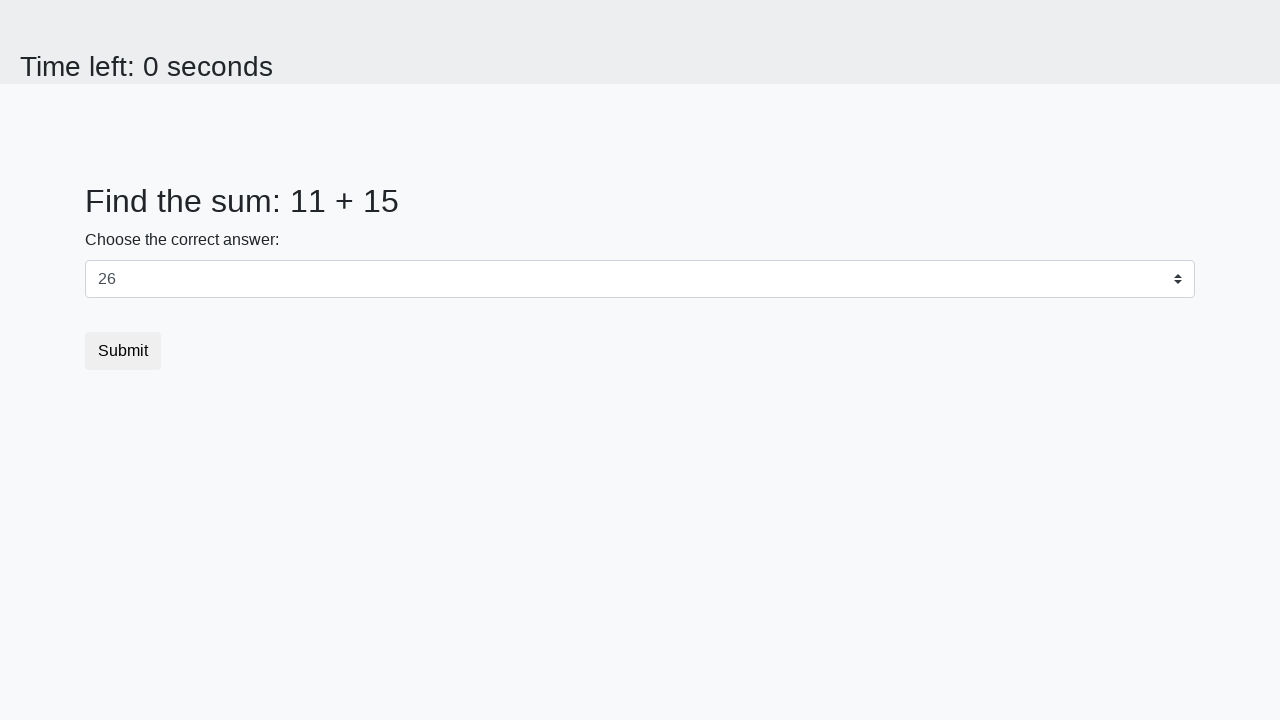

Clicked submit button to complete math exercise at (123, 351) on [type="submit"]
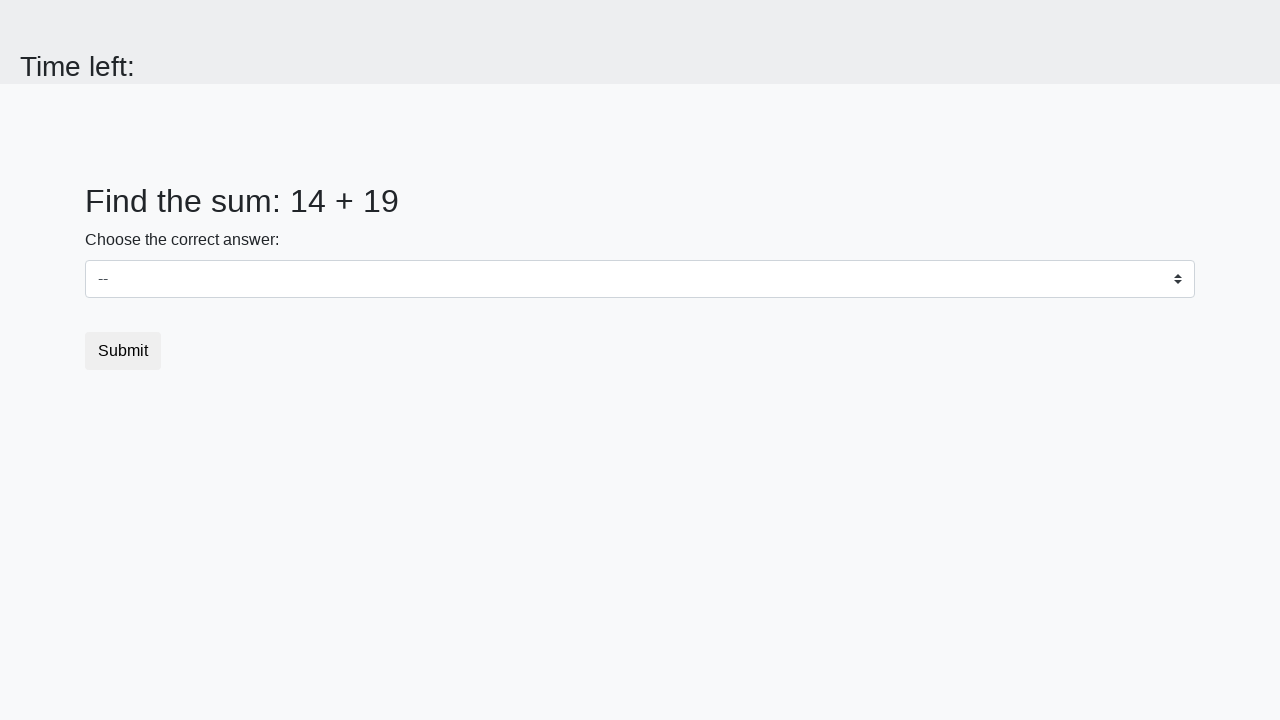

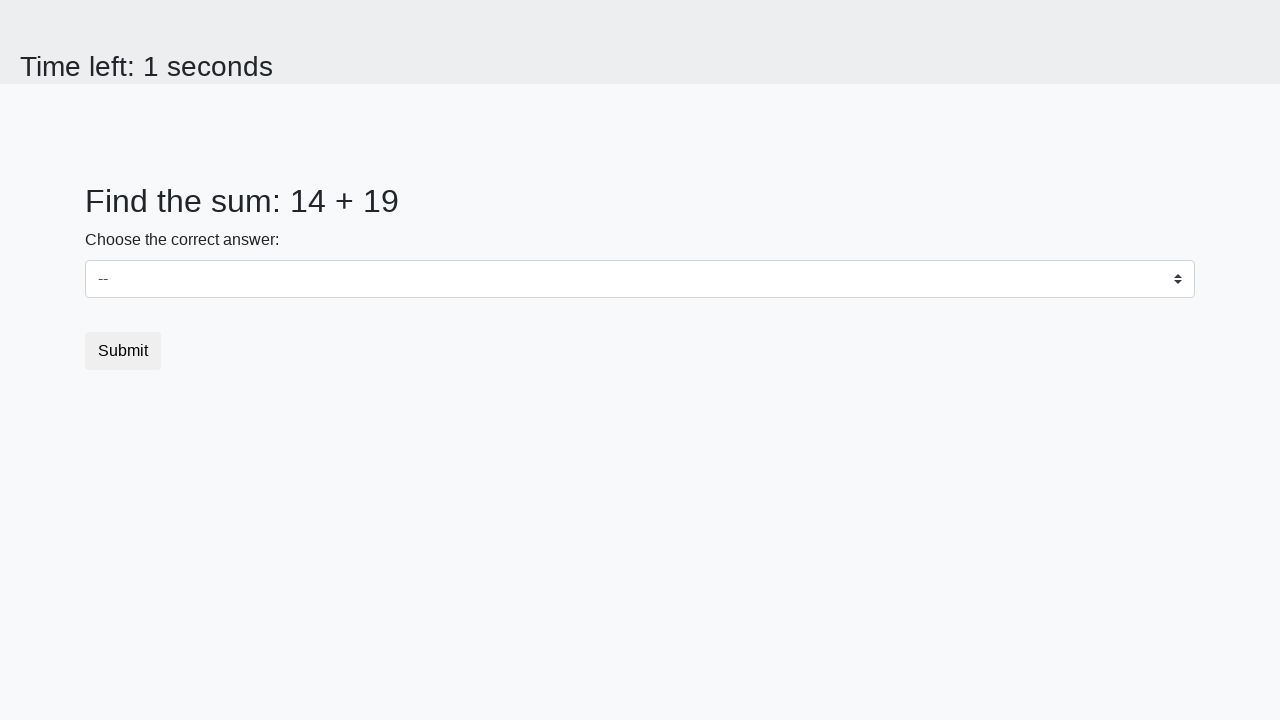